Tests that the text input field is cleared after adding a todo item.

Starting URL: https://demo.playwright.dev/todomvc

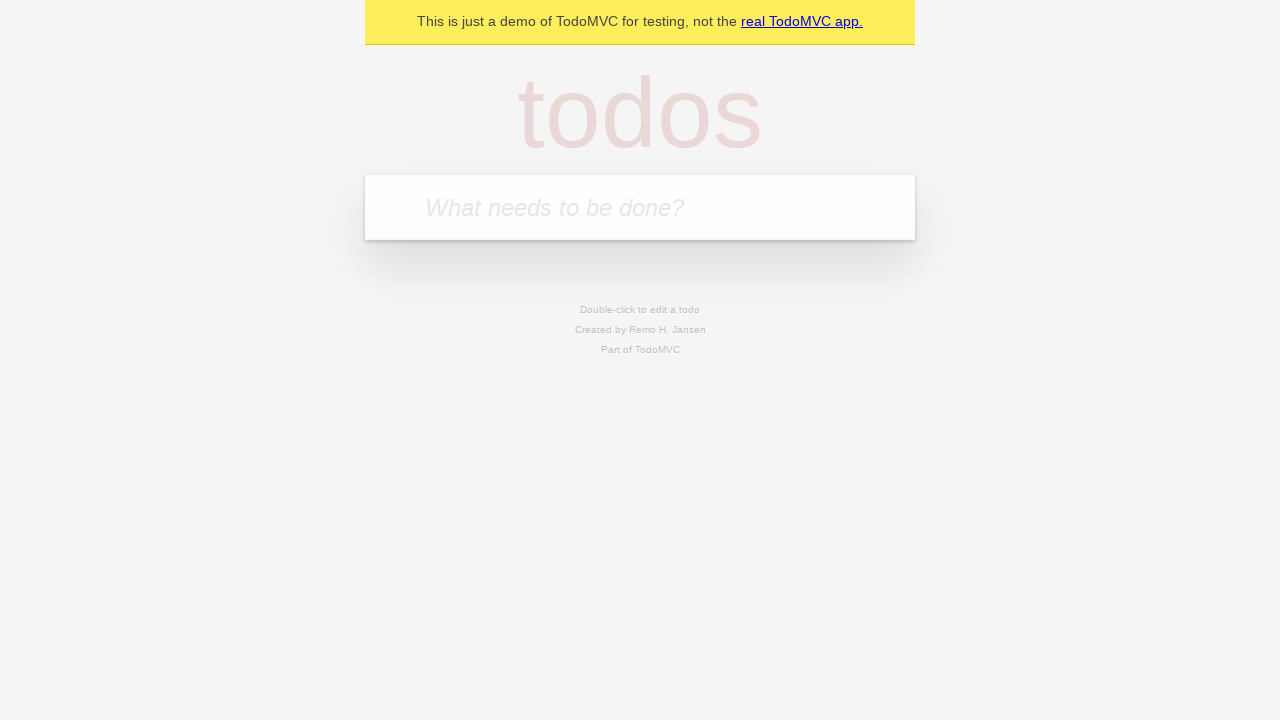

Located the todo input field with placeholder 'What needs to be done?'
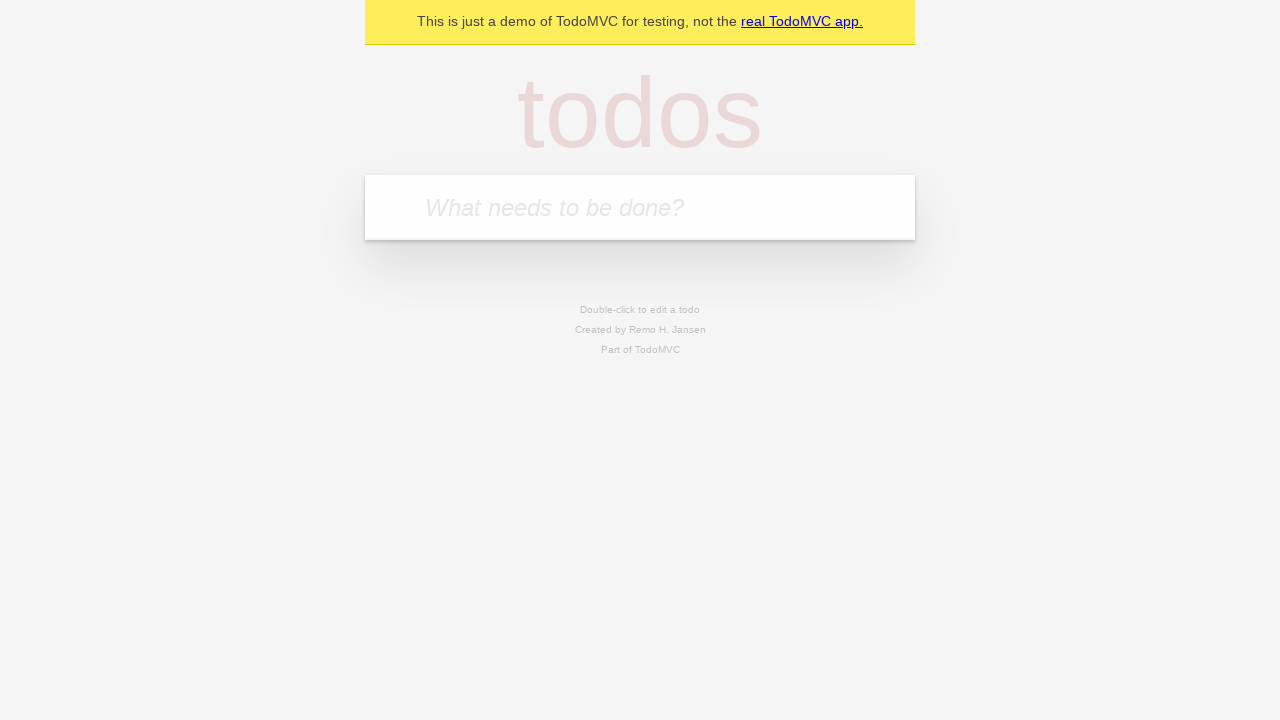

Filled todo input field with 'buy some cheese' on internal:attr=[placeholder="What needs to be done?"i]
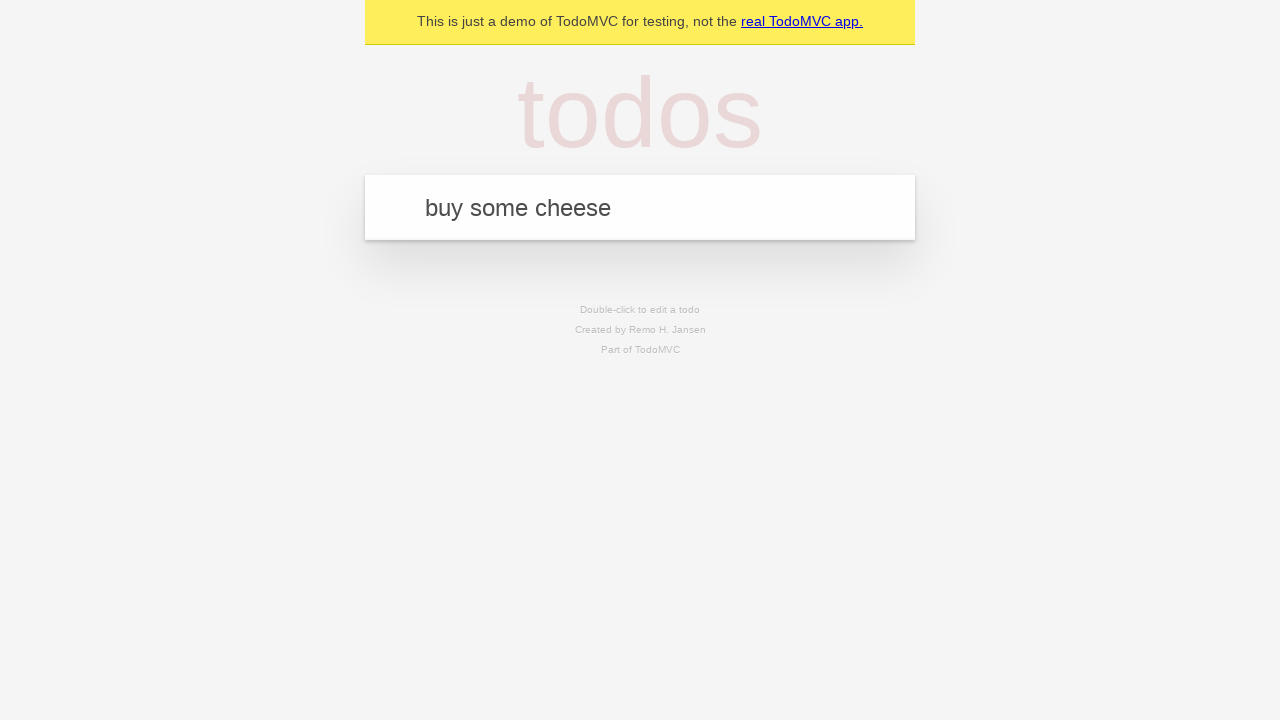

Pressed Enter to add the todo item on internal:attr=[placeholder="What needs to be done?"i]
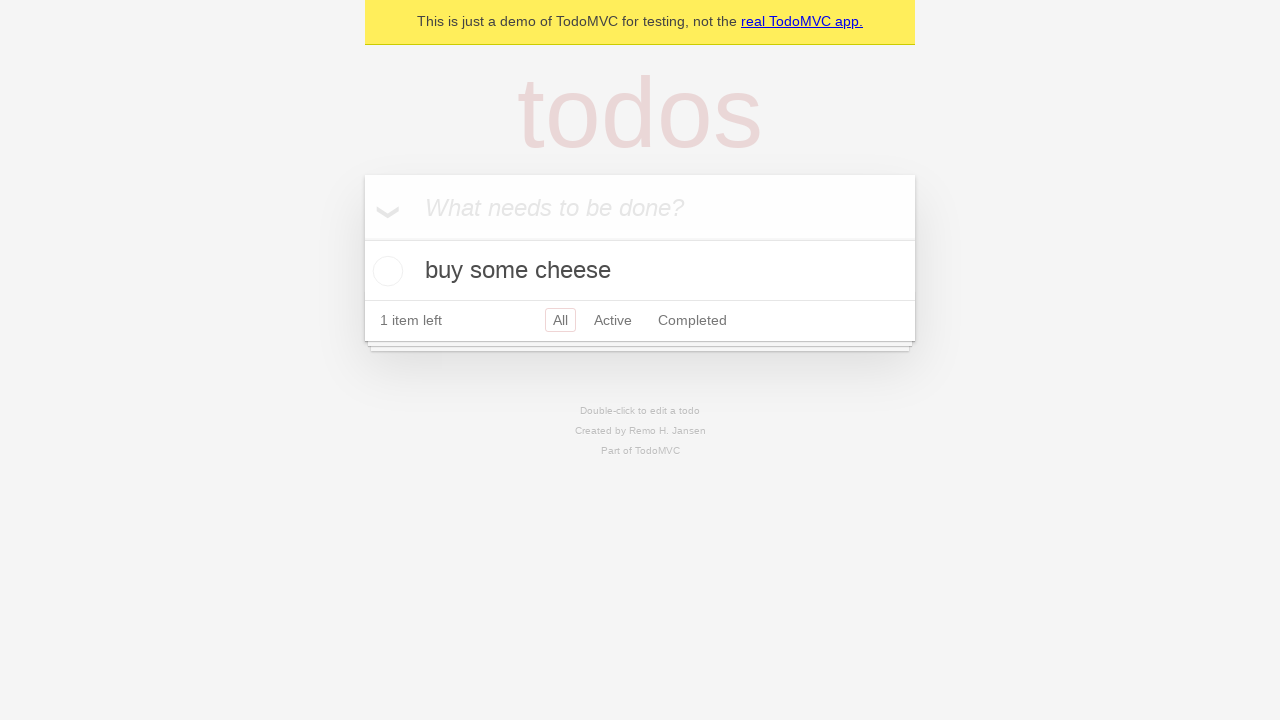

Todo item was successfully added and appeared in the list
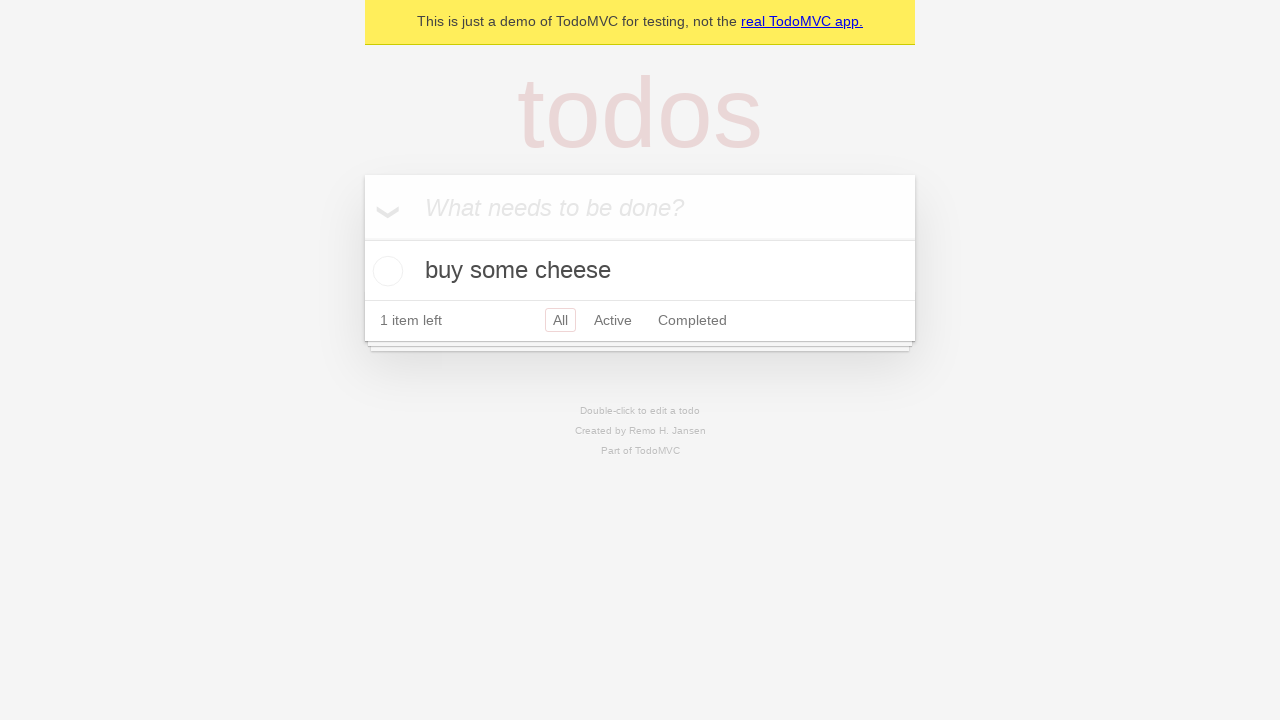

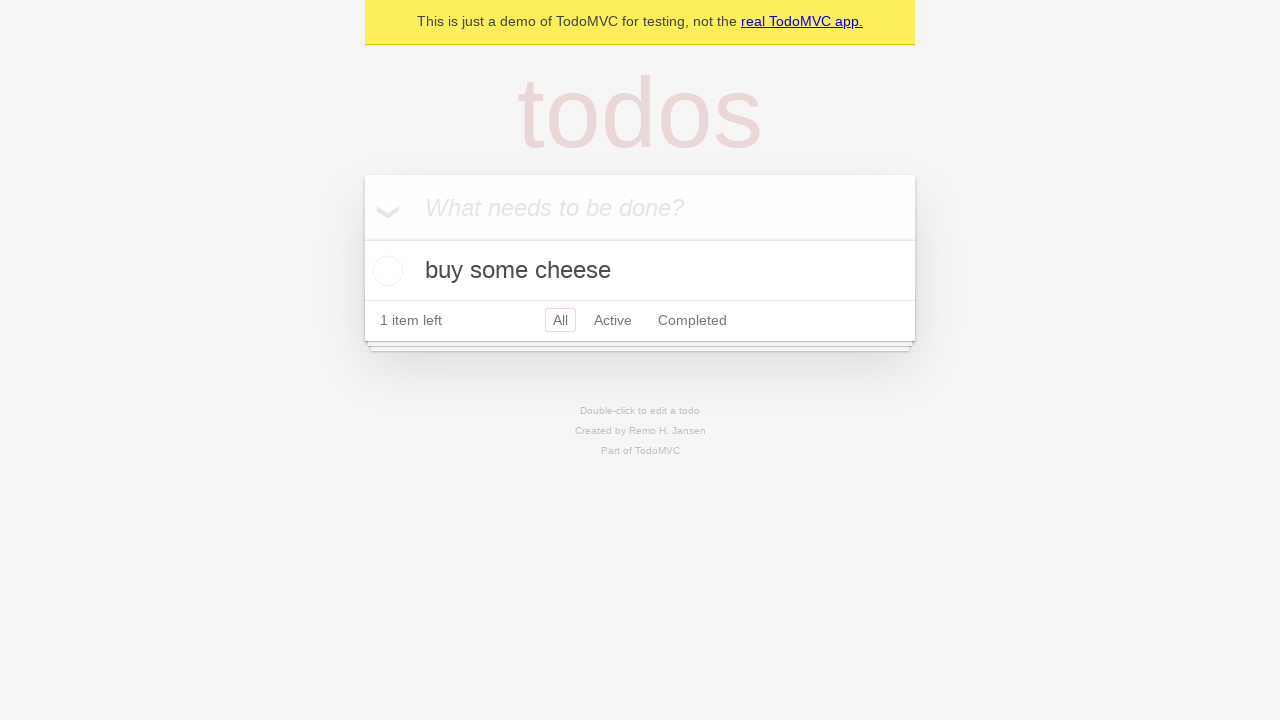